Tests the 12306 railway ticket query form by filling in departure station, arrival station, travel date, and clicking the search button to query available tickets.

Starting URL: https://kyfw.12306.cn/otn/leftTicket/init

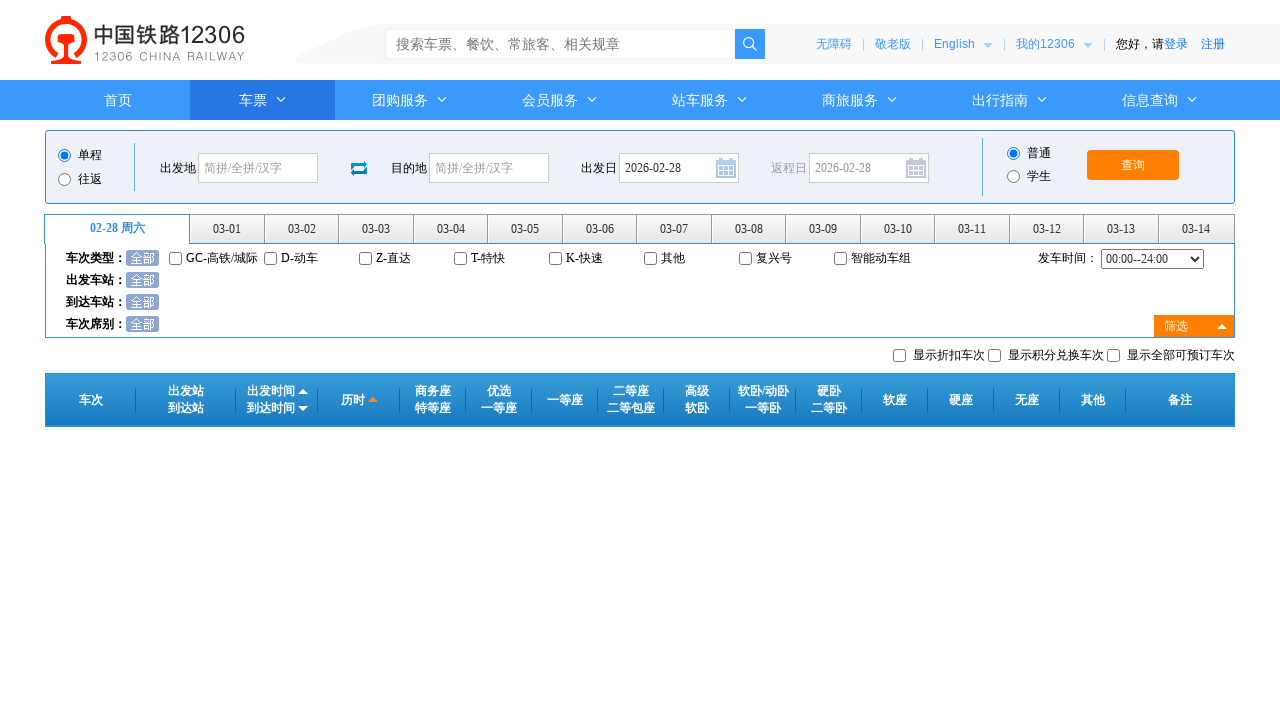

Clicked departure station field at (258, 168) on #fromStationText
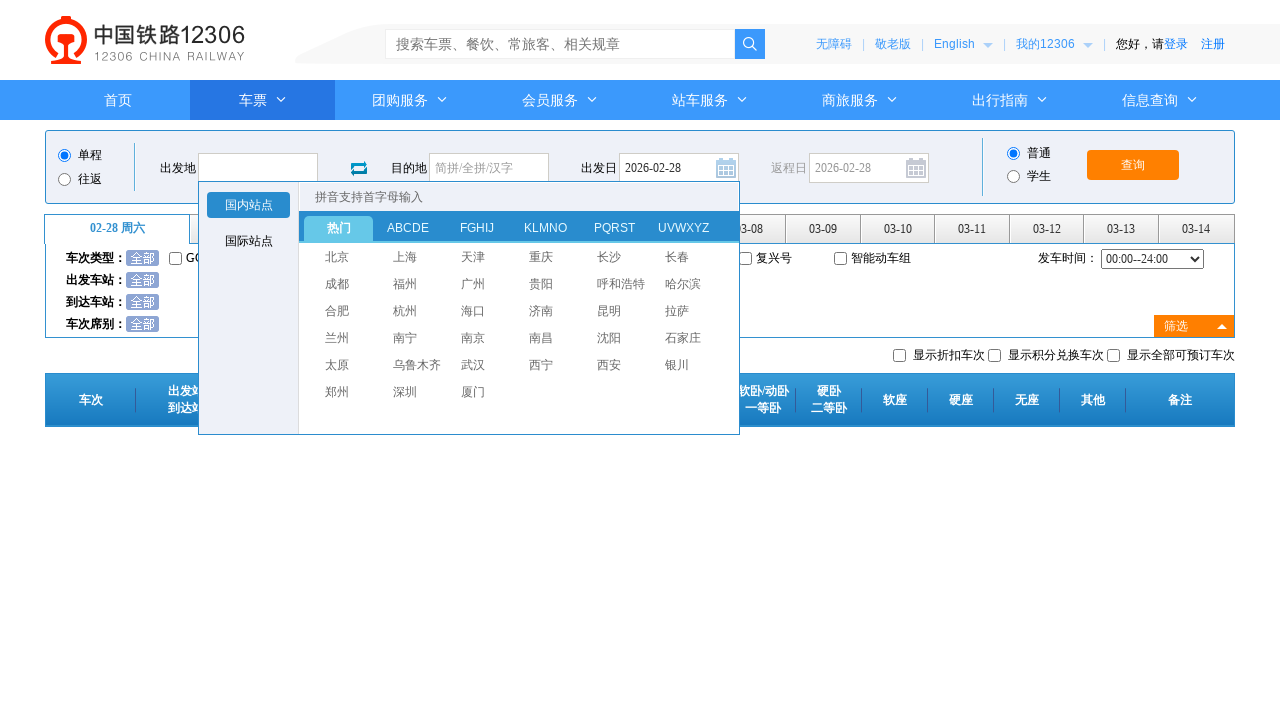

Filled departure station with '北京' (Beijing) on #fromStationText
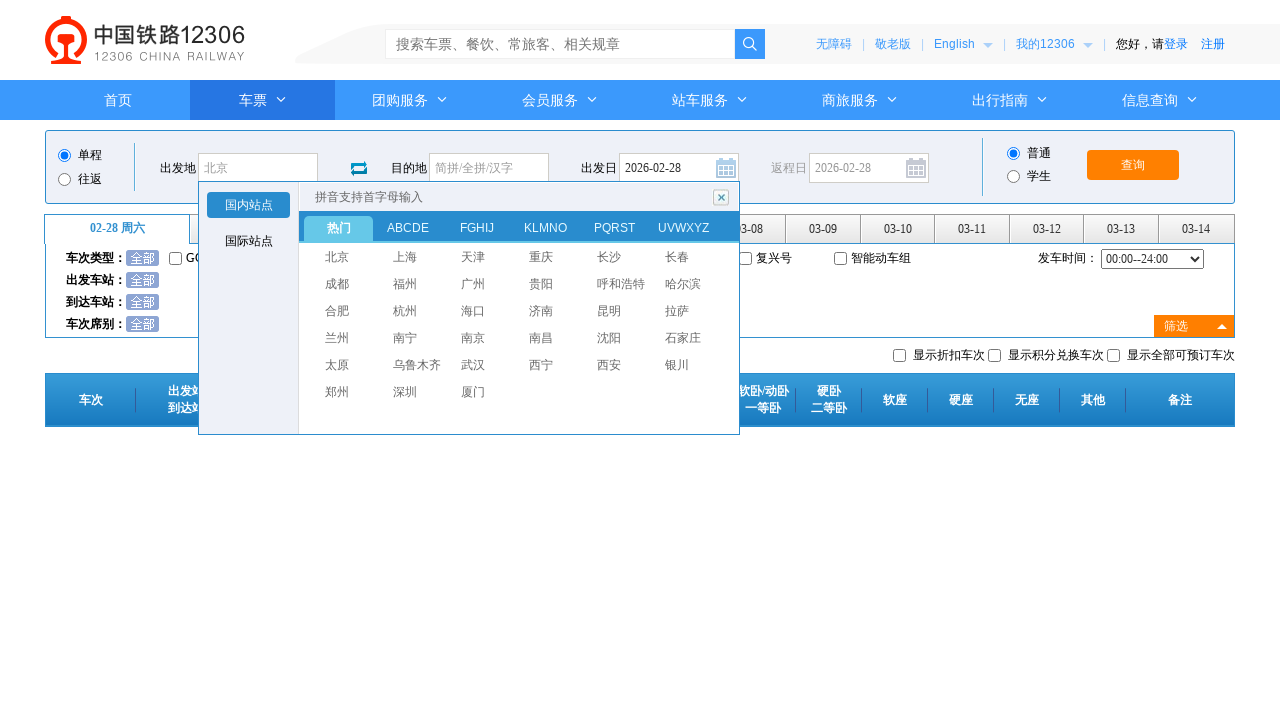

Pressed Enter to confirm departure station
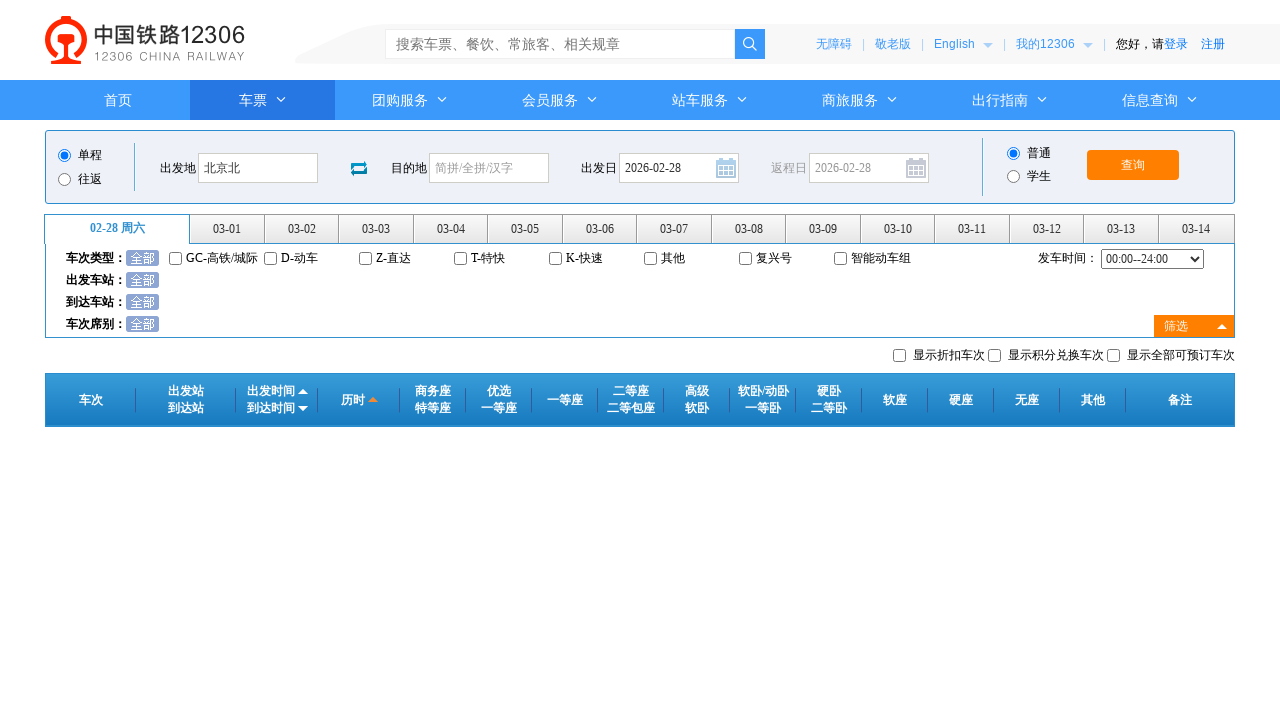

Clicked arrival station field at (489, 168) on #toStationText
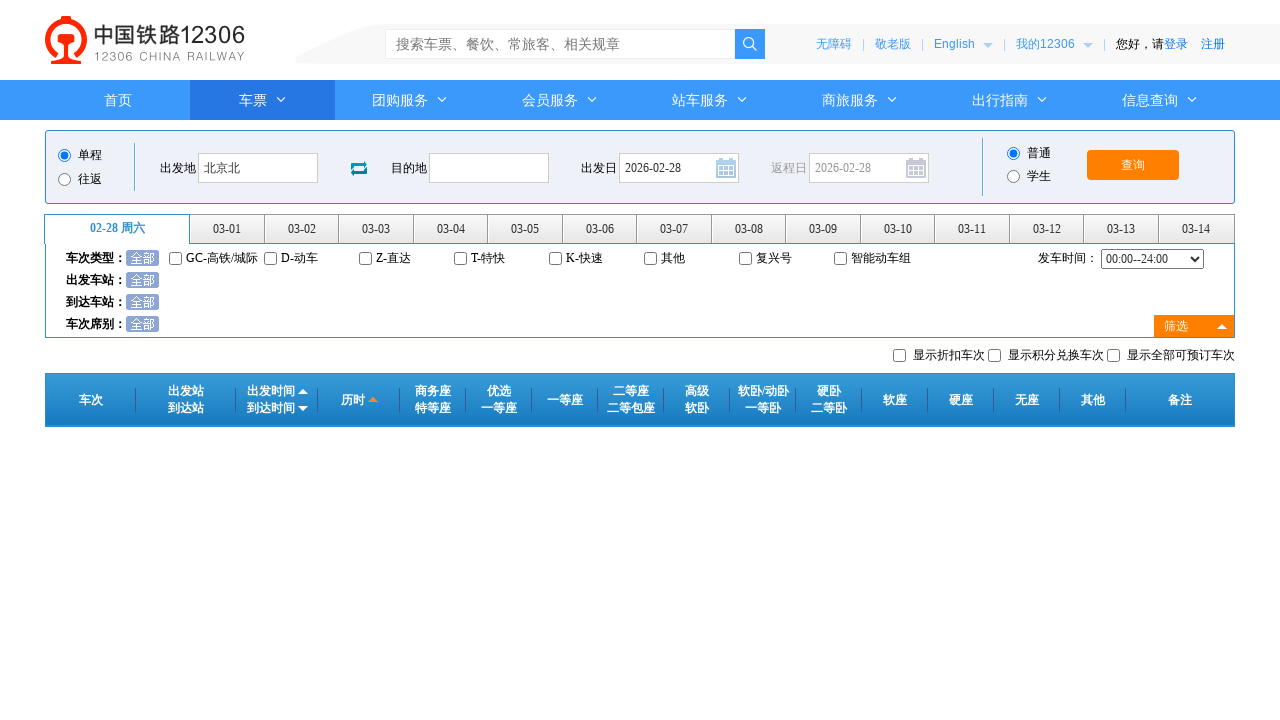

Filled arrival station with '上海' (Shanghai) on #toStationText
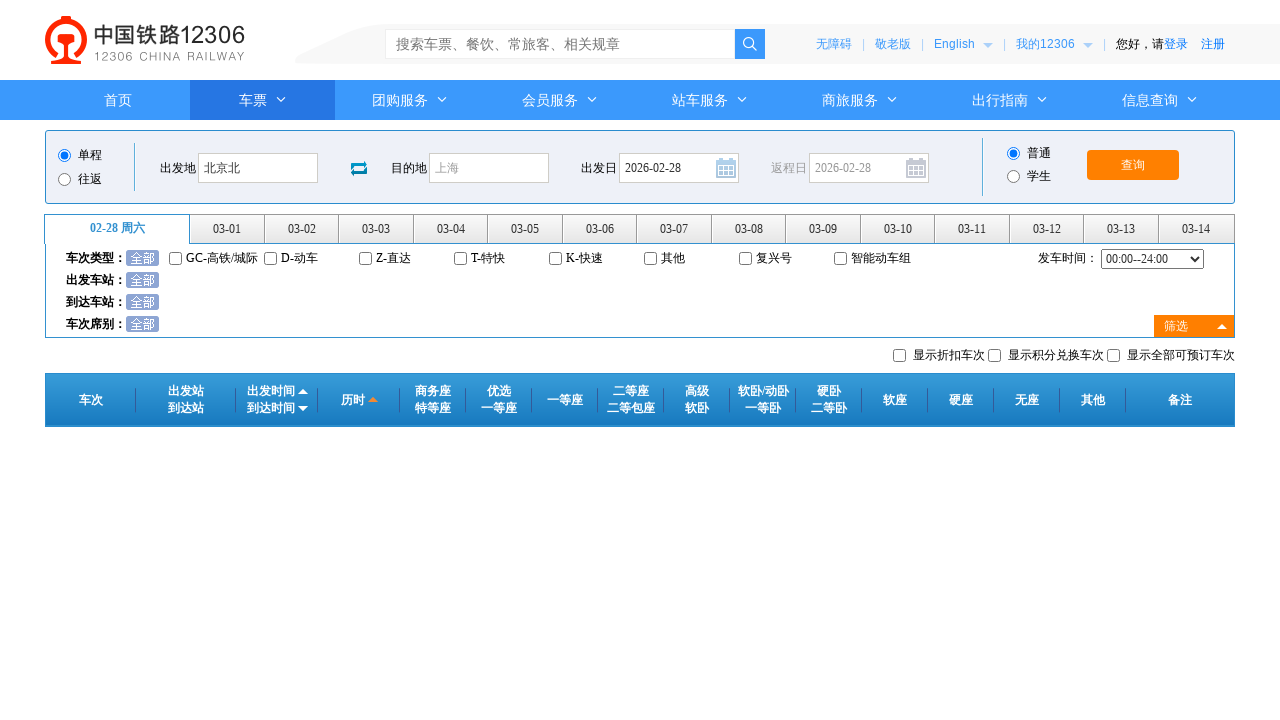

Pressed Enter to confirm arrival station
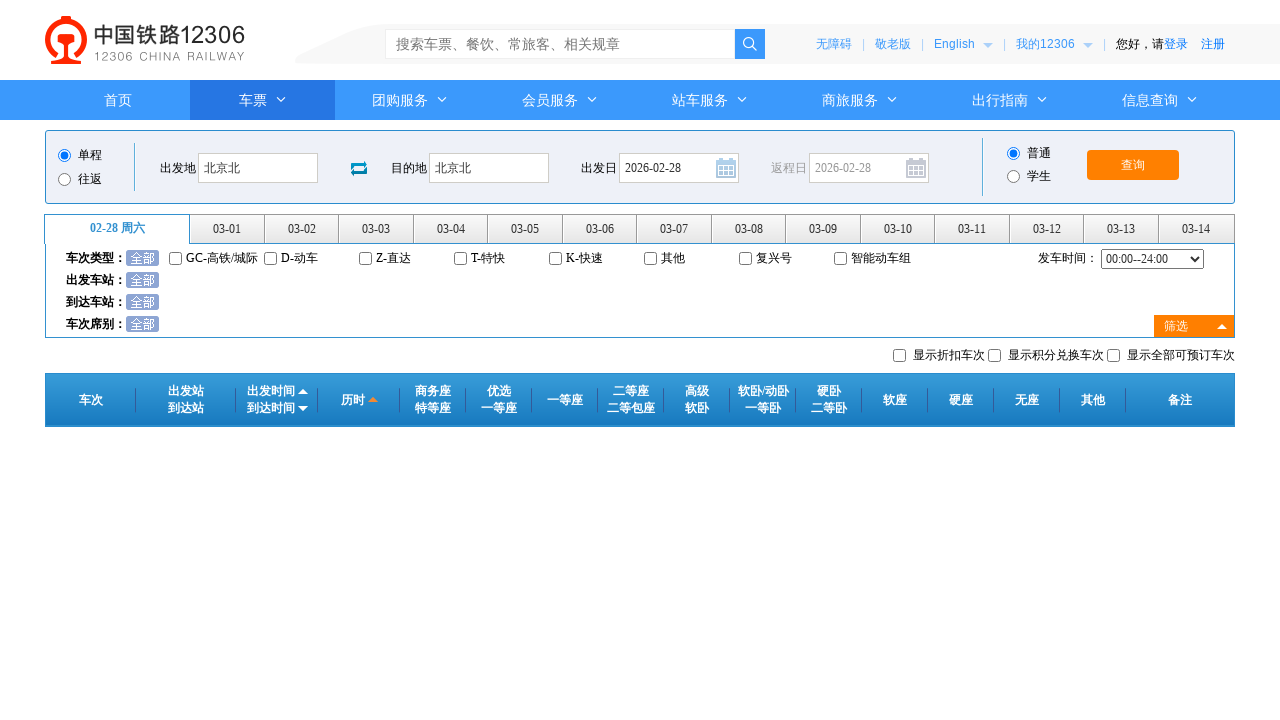

Removed readonly attribute from date field
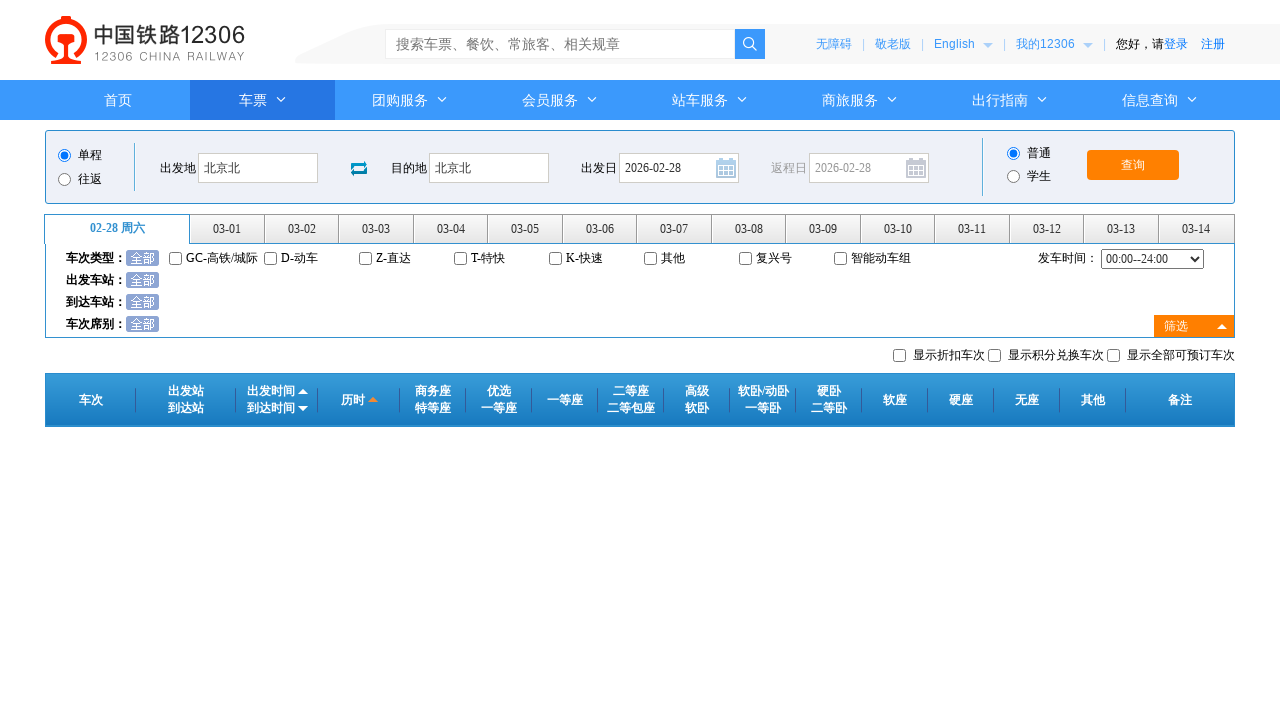

Filled travel date with '2024-03-15' on #train_date
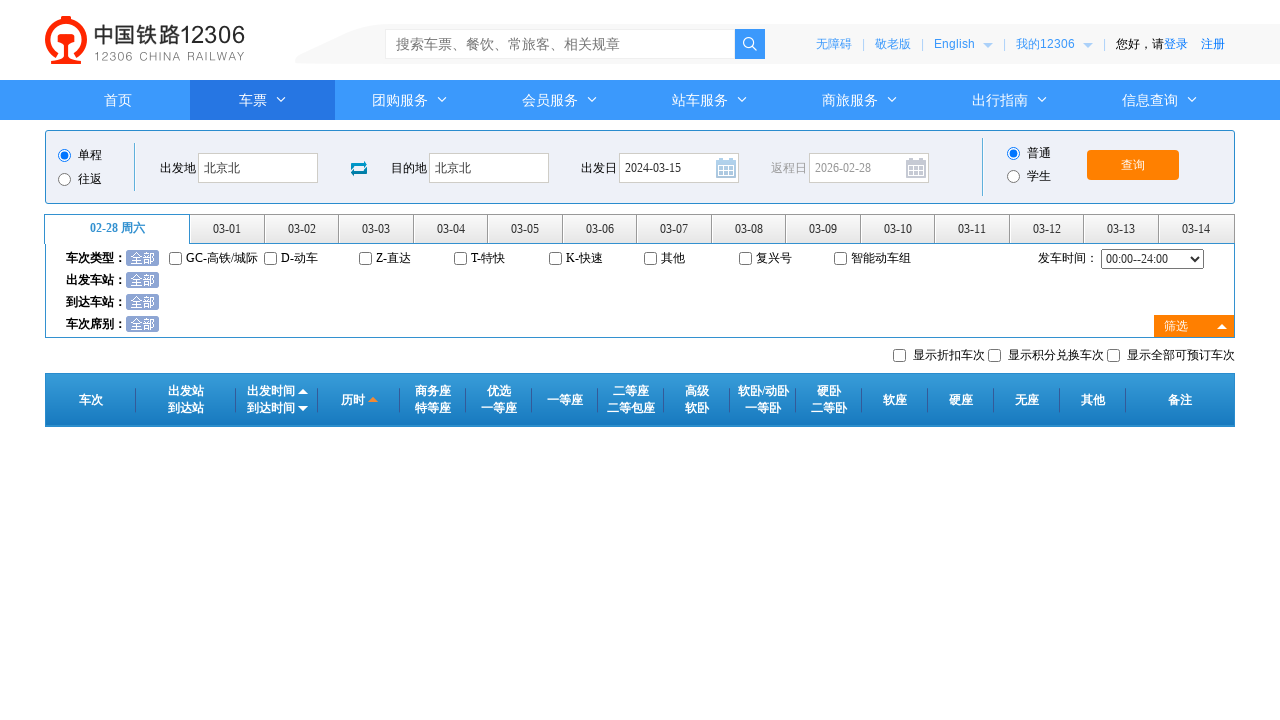

Clicked date field to confirm at (679, 168) on #train_date
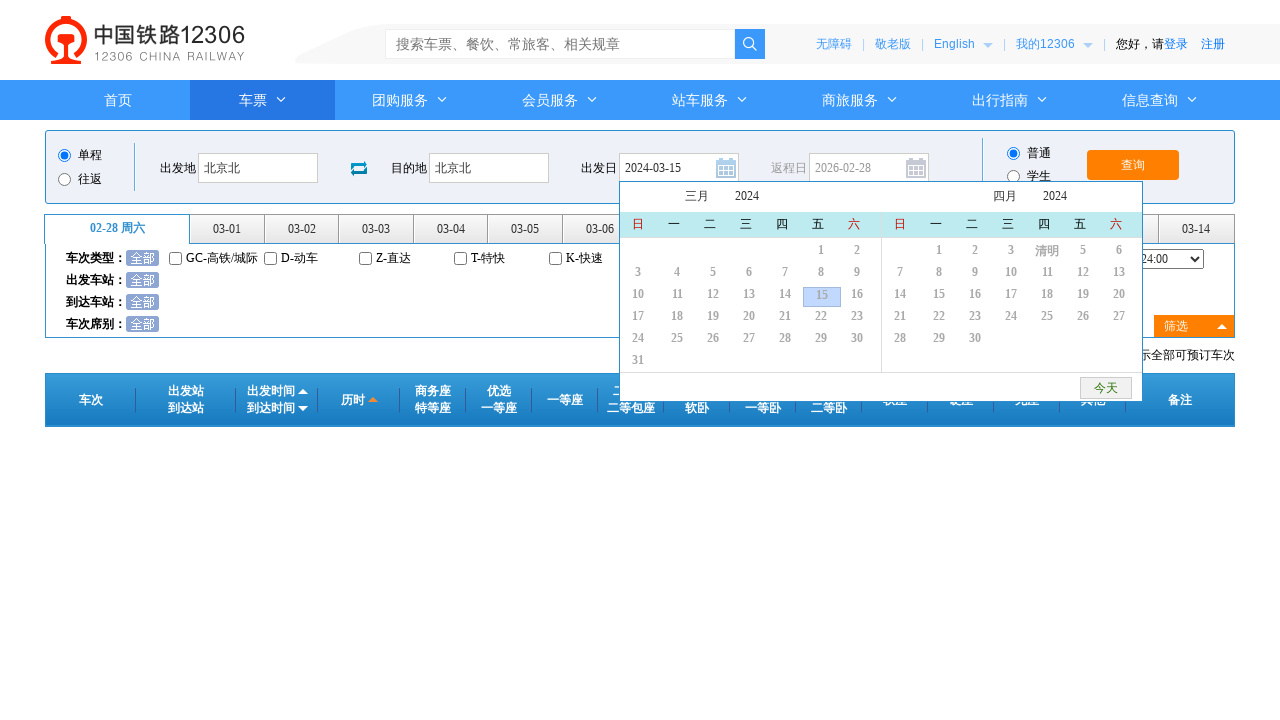

Clicked search button to query available tickets at (1133, 165) on #query_ticket
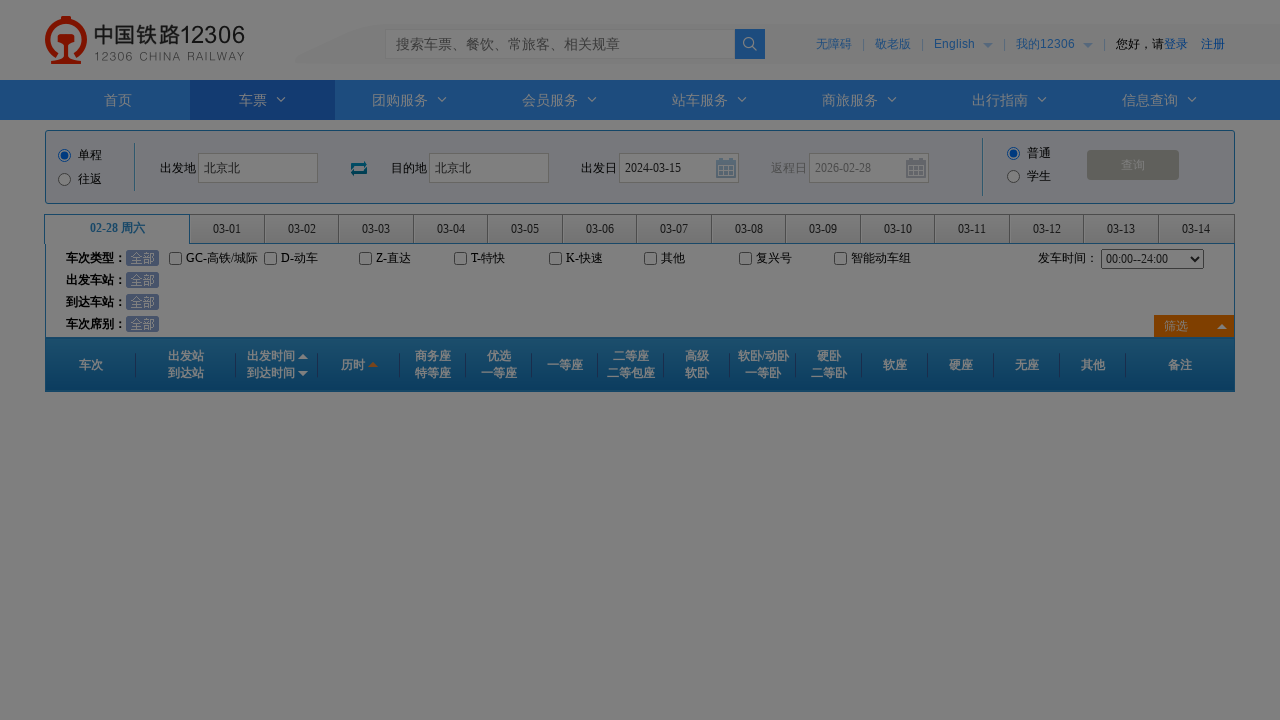

Waited for ticket search results to load
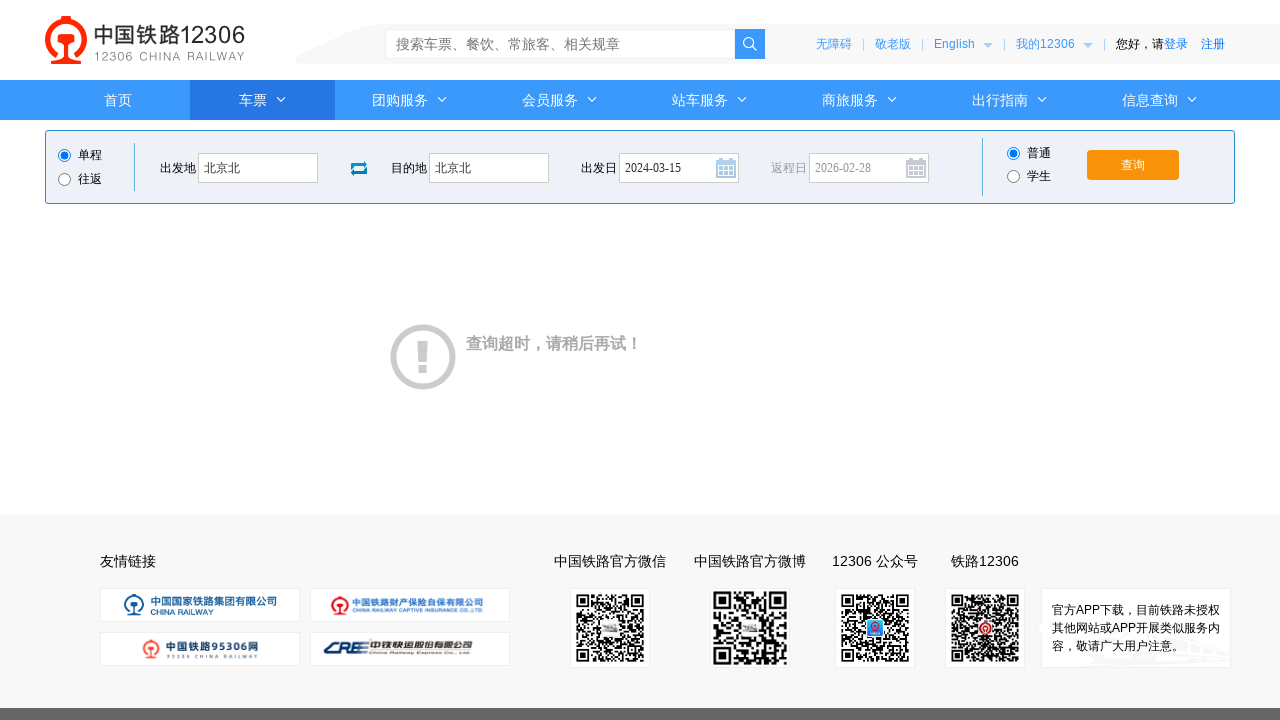

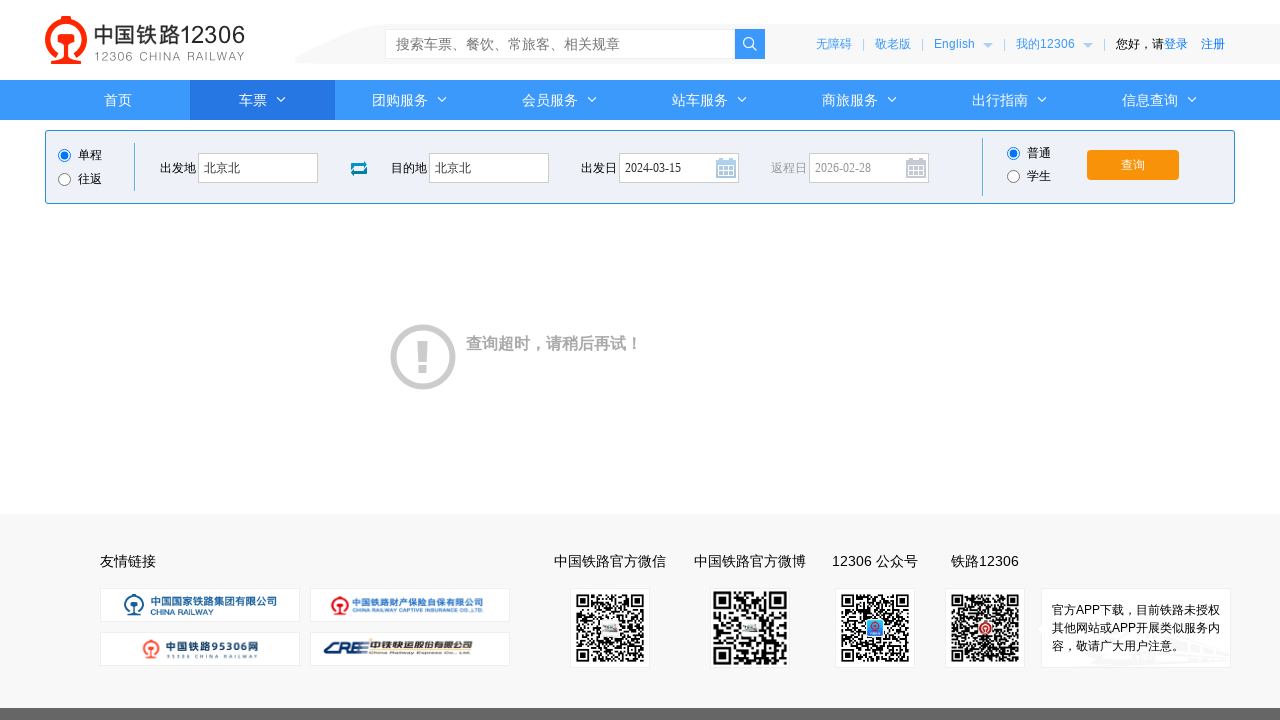